Tests the feedback form reset functionality by filling out all form fields and clicking the clear button, then verifying the fields are empty

Starting URL: http://zero.webappsecurity.com/index.html

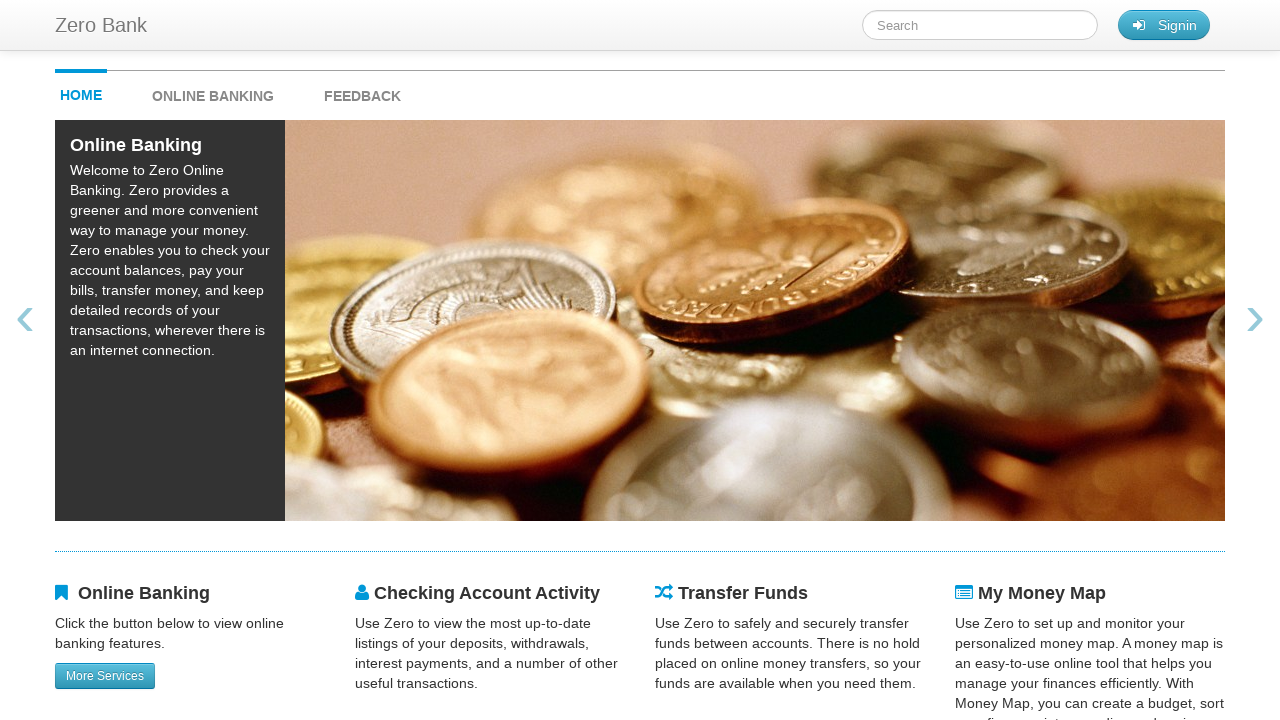

Clicked feedback link to navigate to form at (362, 91) on #feedback
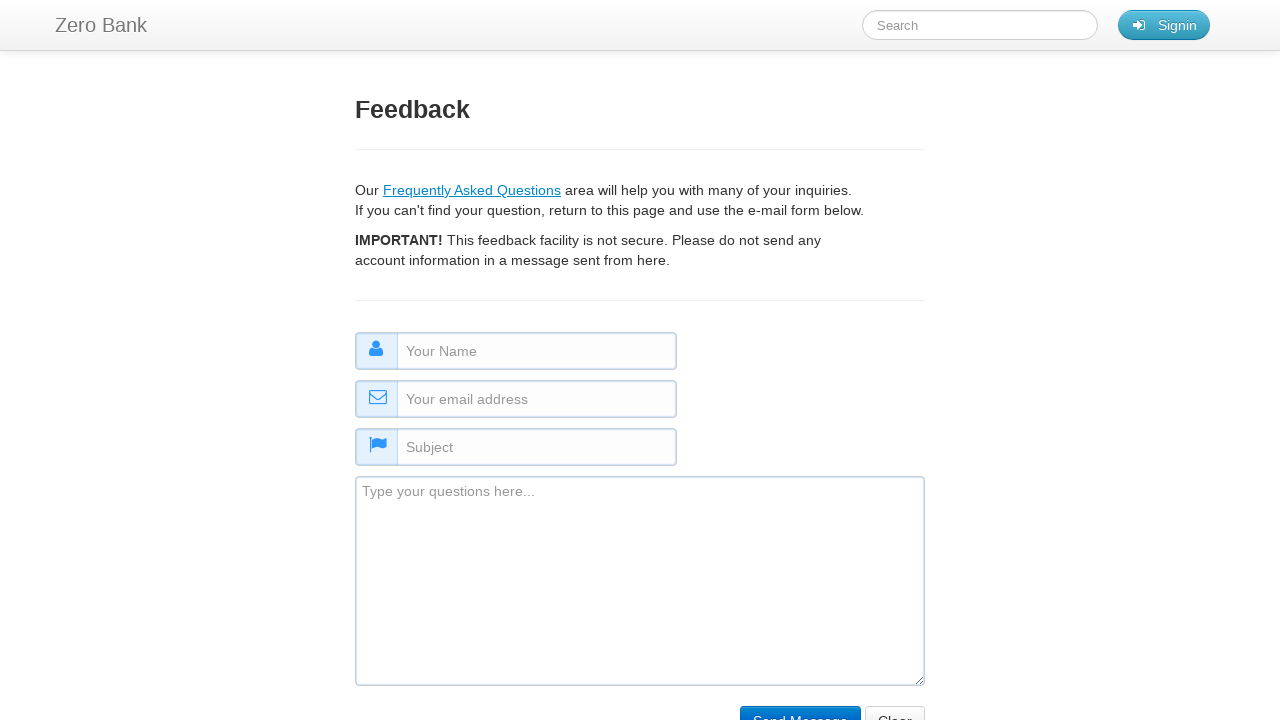

Filled name field with 'some name' on #name
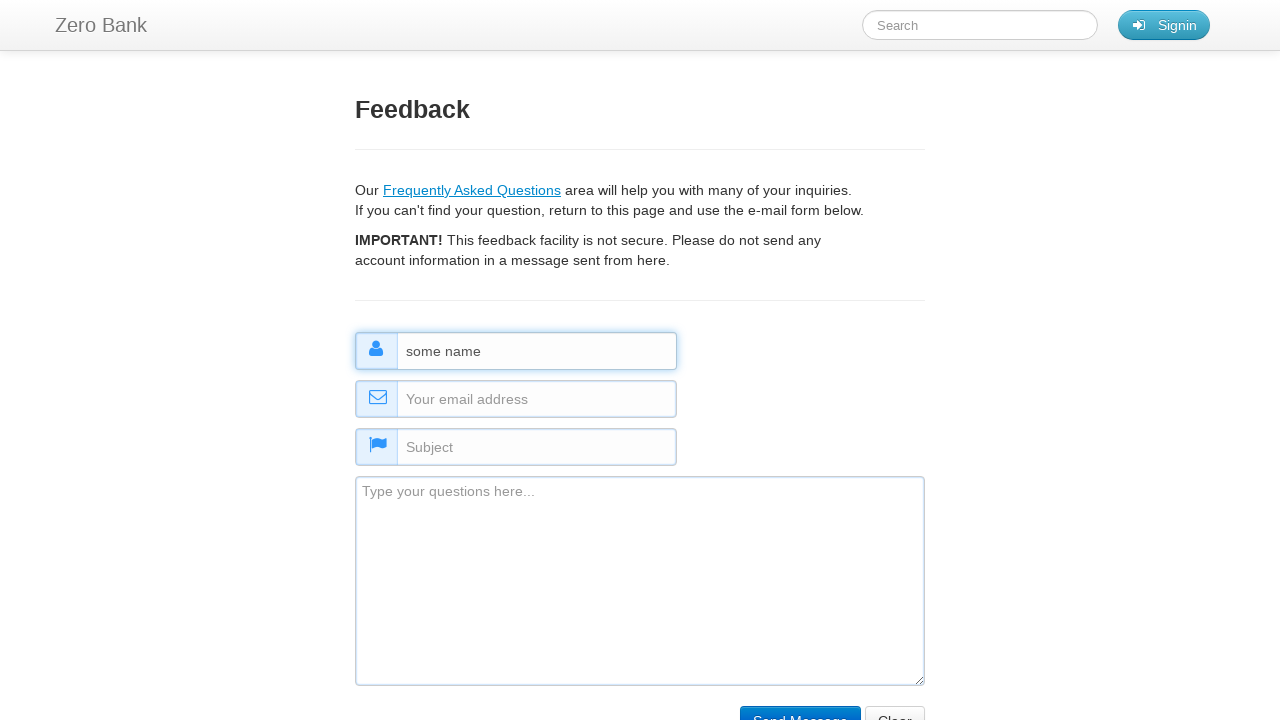

Filled email field with 'some@email.com' on #email
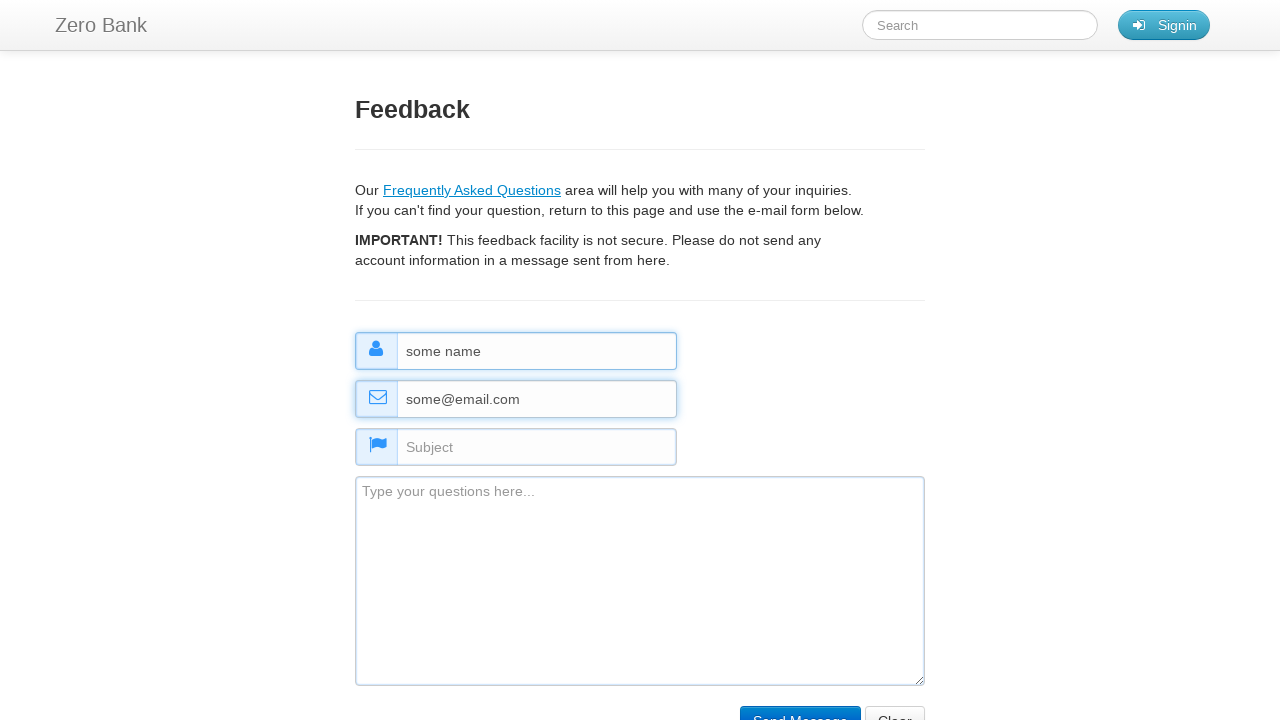

Filled subject field with 'some subject' on #subject
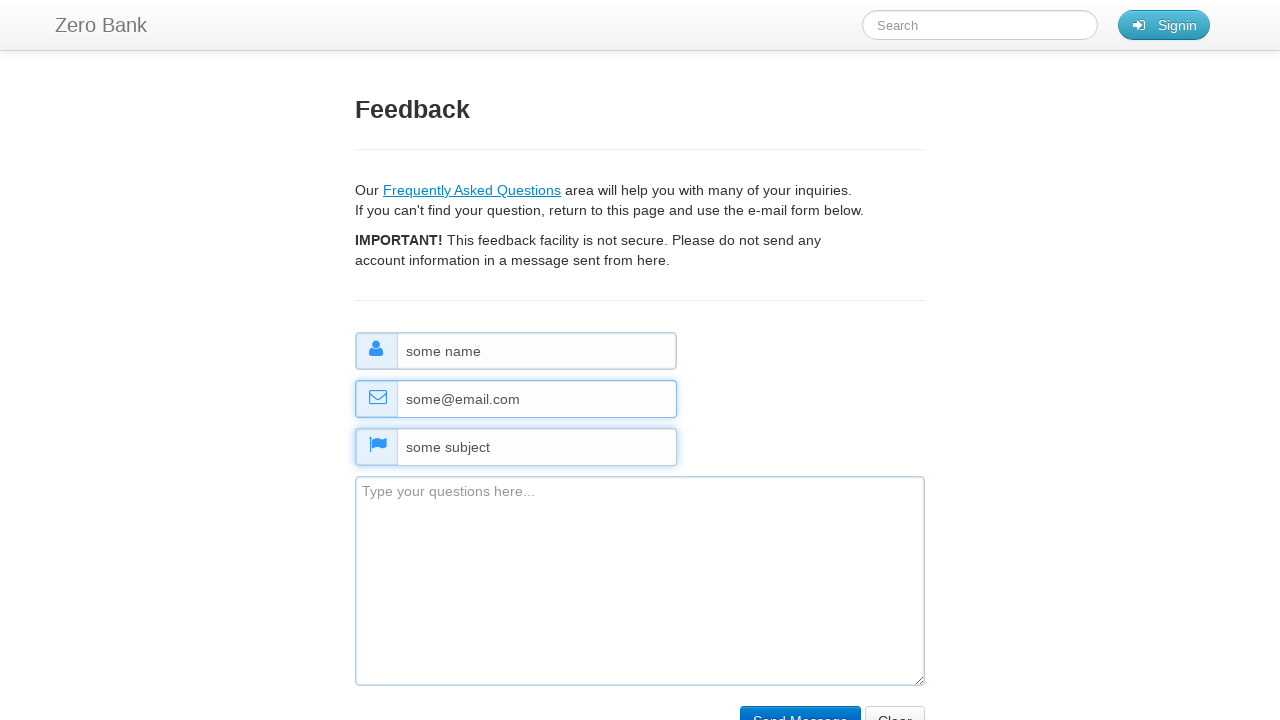

Filled comment field with 'some nice comment' on #comment
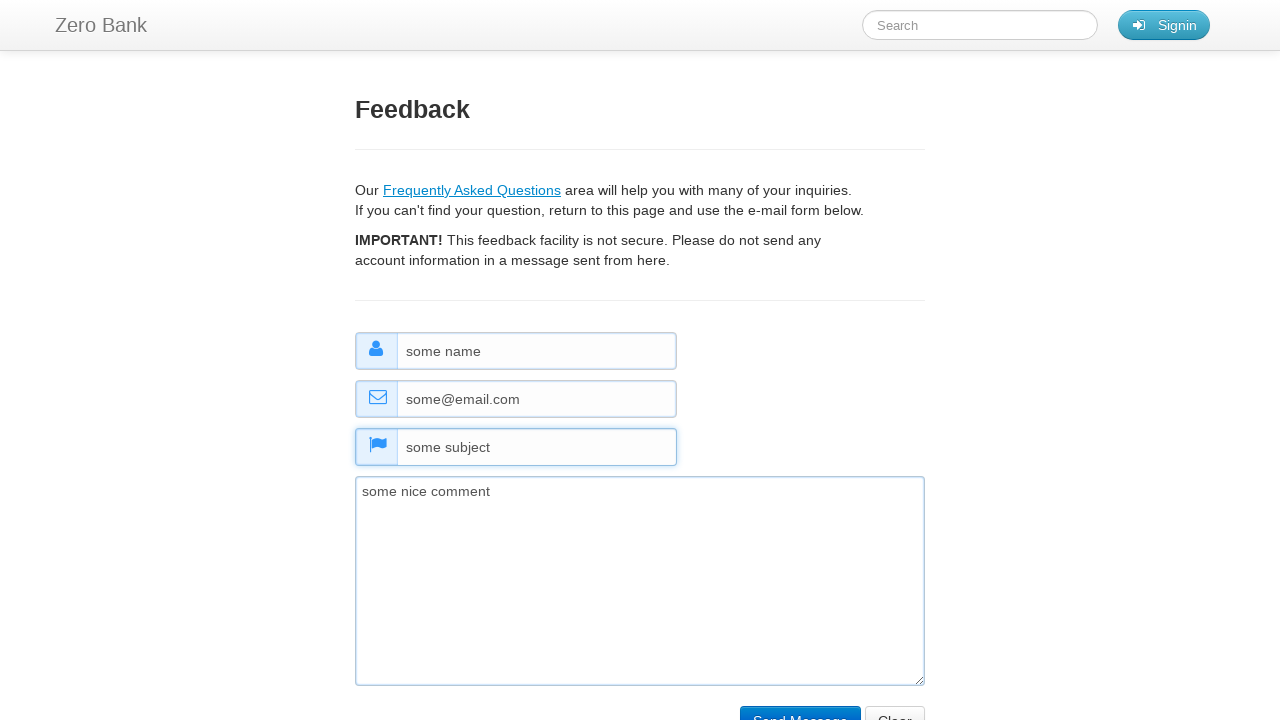

Clicked clear/reset button at (895, 705) on input[name='clear']
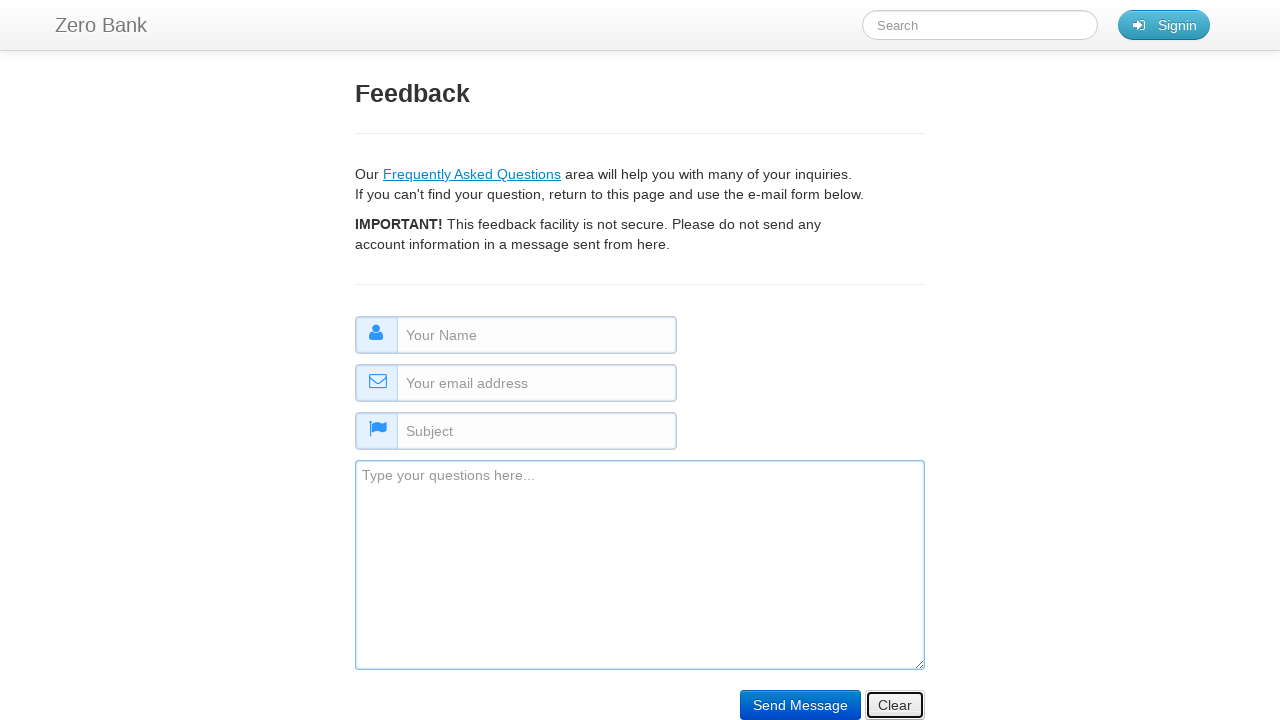

Located name input field for verification
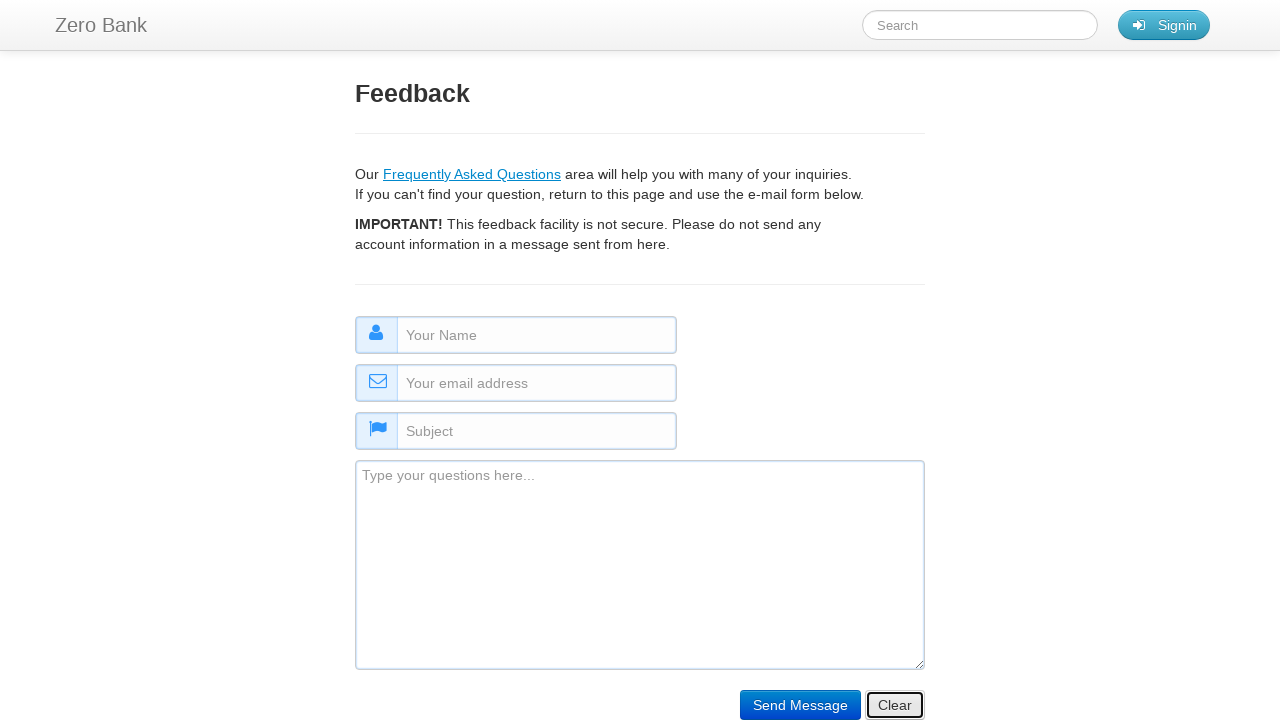

Located comment input field for verification
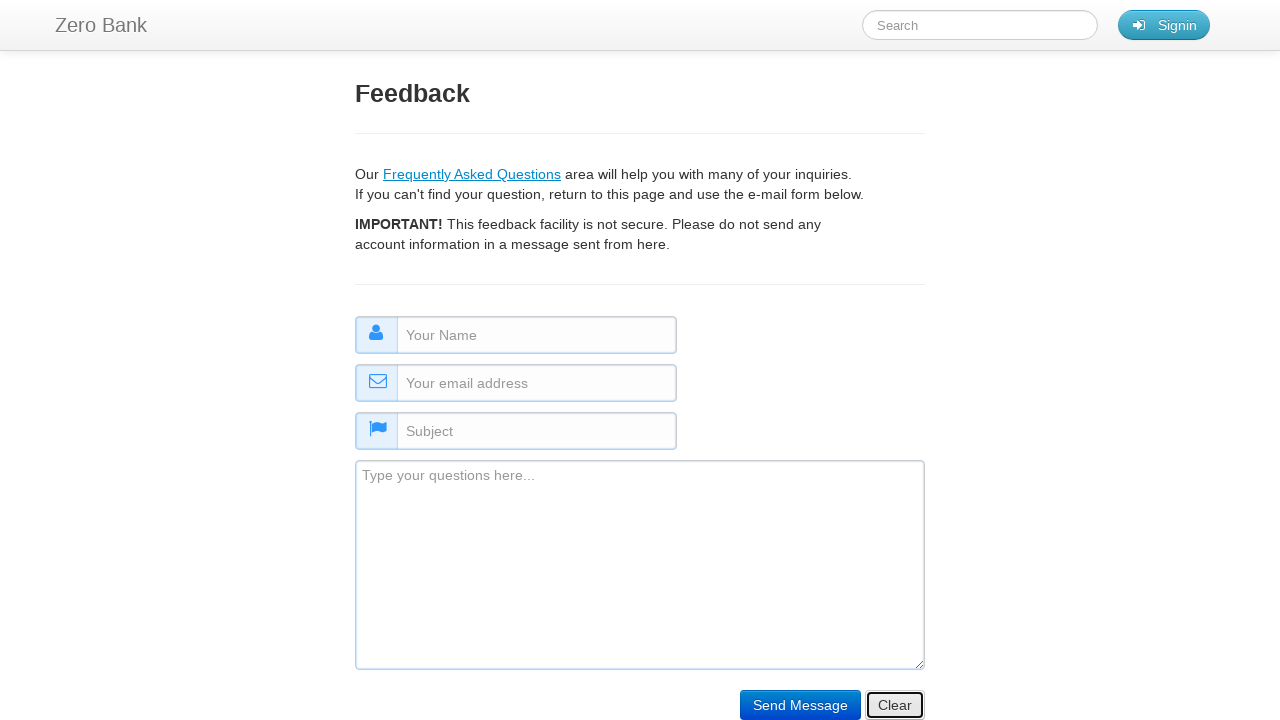

Verified name field is empty
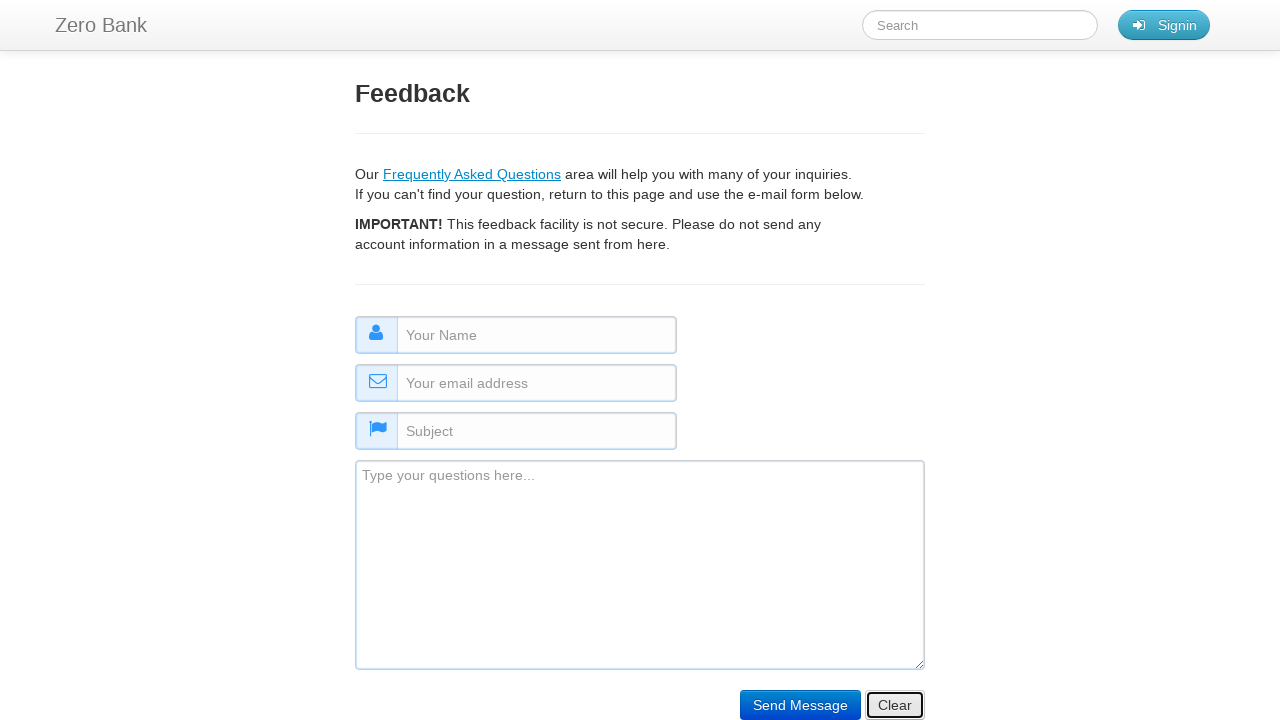

Verified comment field is empty
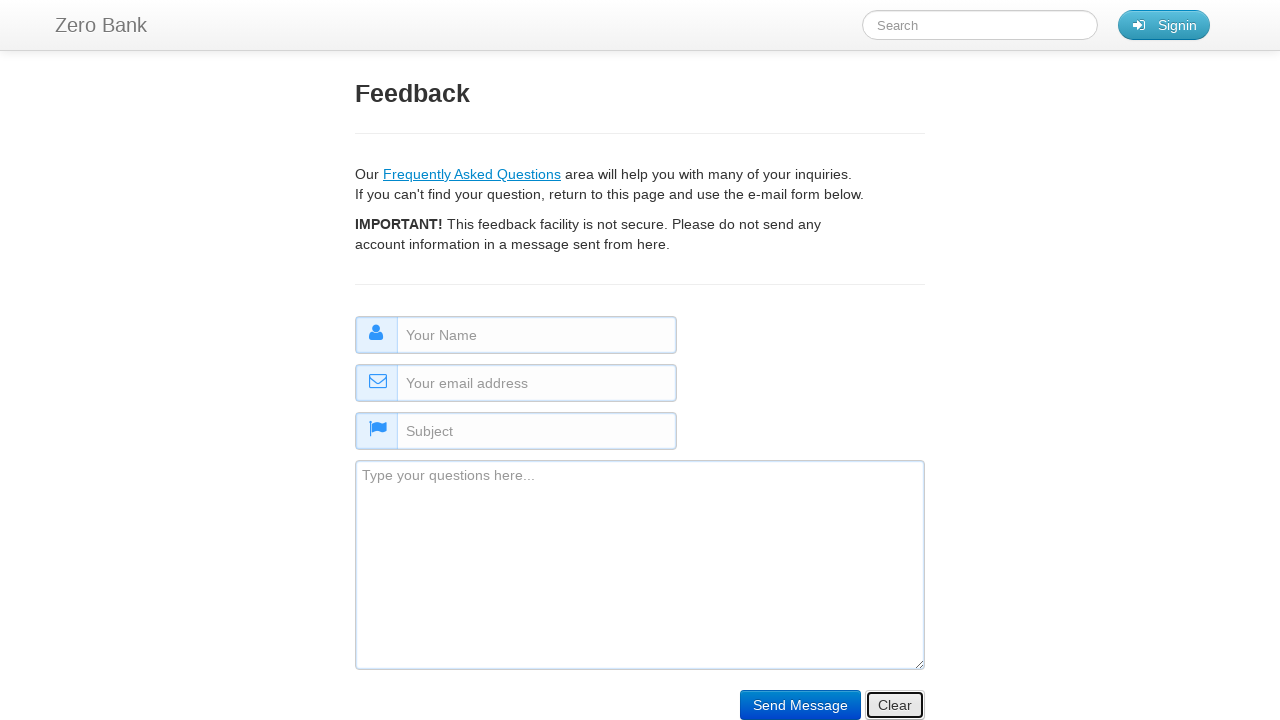

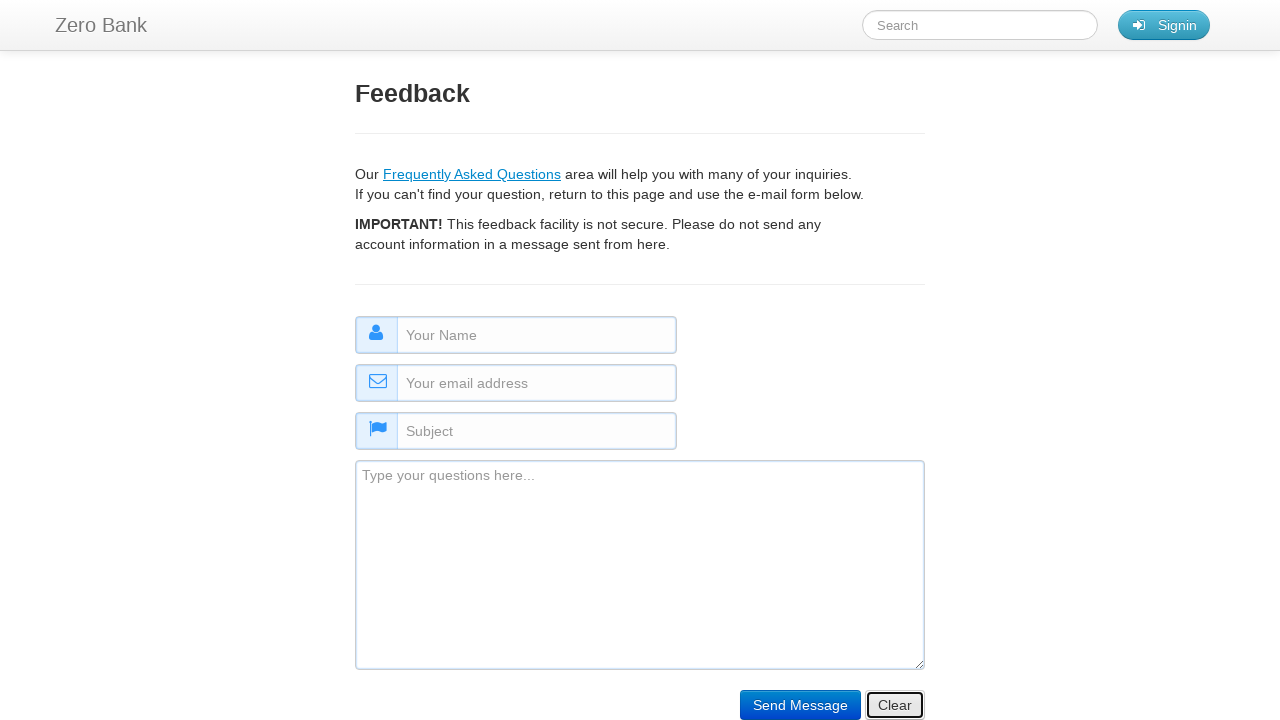